Tests window handling by navigating to a test blog page, clicking on a dropdown menu, and then clicking on a Gmail link which likely opens a new window/tab.

Starting URL: https://omayo.blogspot.com/

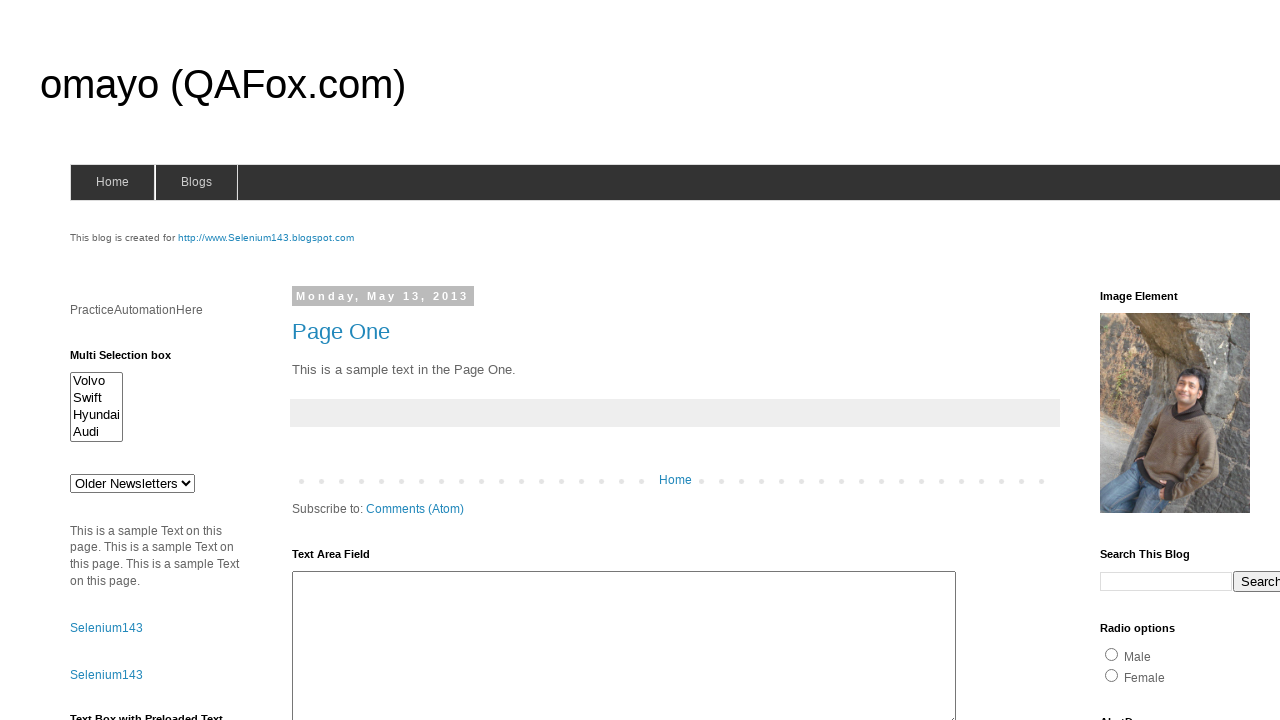

Clicked dropdown menu at (1227, 360) on div.dropdown
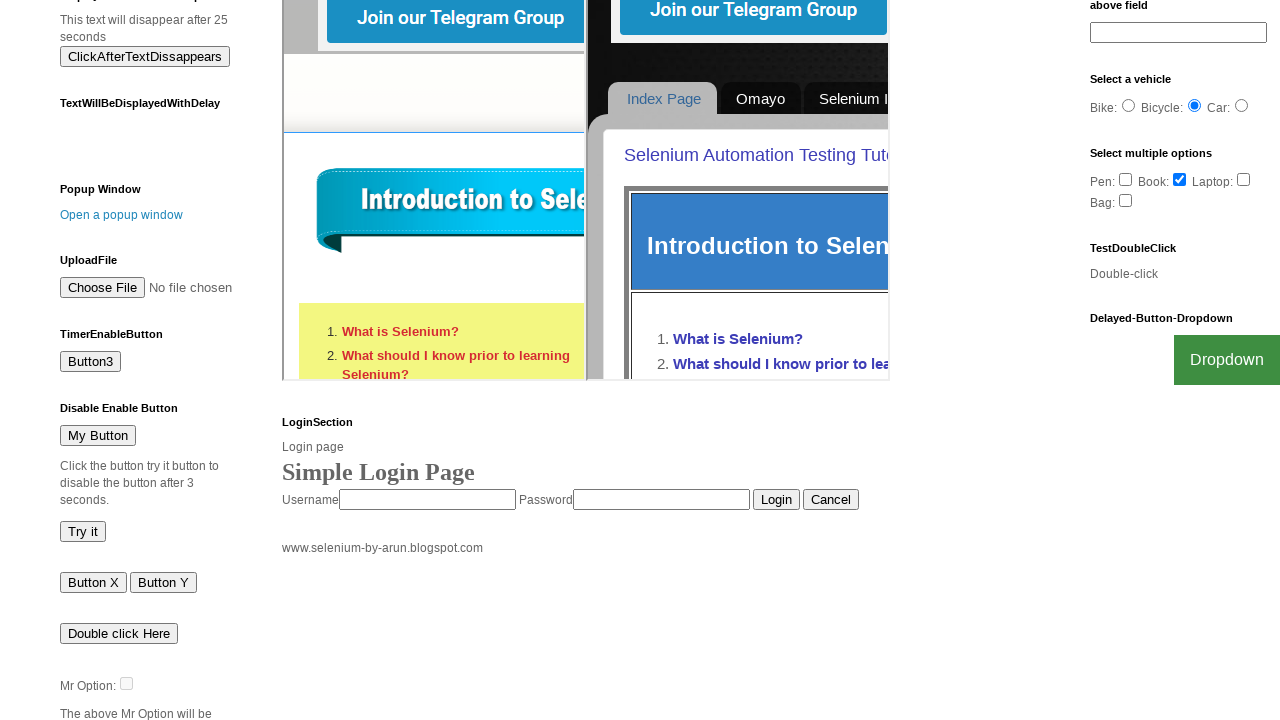

Waited for dropdown menu to open
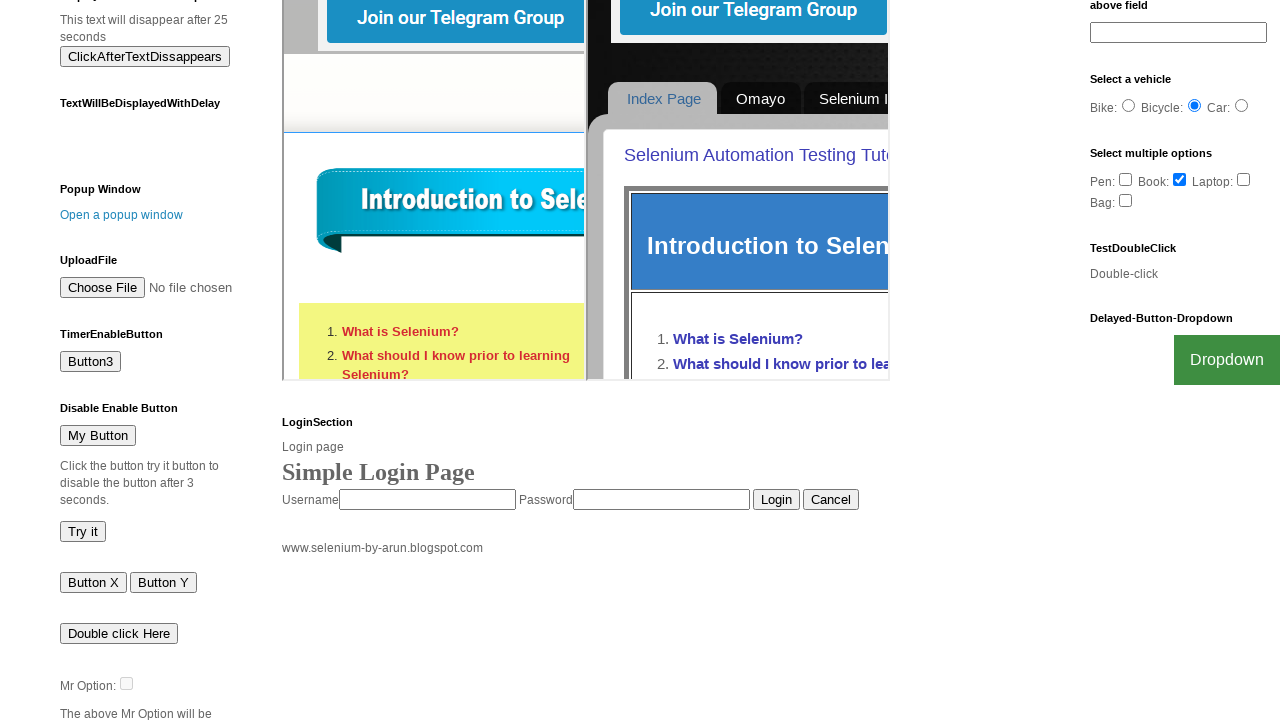

Clicked Gmail link, likely opening new window/tab at (1130, 219) on text=Gmail
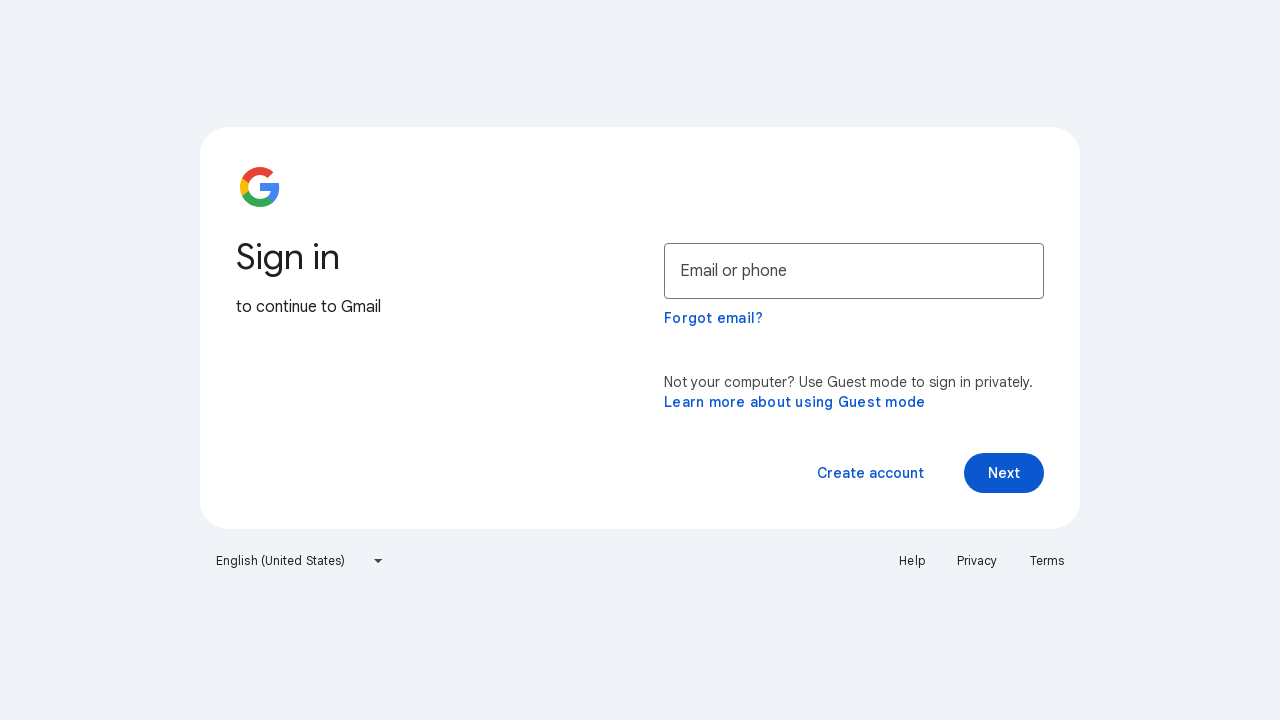

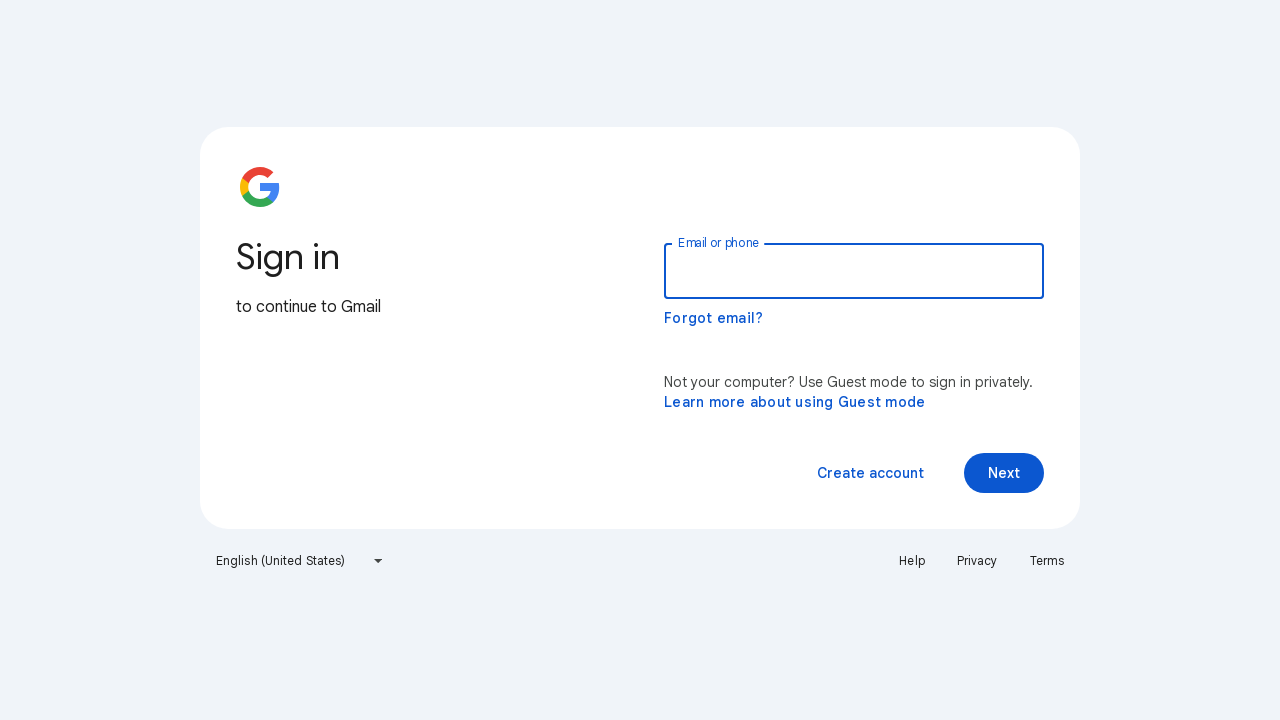